Navigates to NASA Worldview satellite imagery viewer, hides UI elements (icon holder and timeline) to get a clean view of the map

Starting URL: https://worldview.earthdata.nasa.gov/?v=-140,22,-104,58&l=Reference_Labels_15m(hidden),Reference_Features_15m(hidden),Coastlines_15m(hidden),AMSRU2_Total_Precipitable_Water_Night,AMSRU2_Total_Precipitable_Water_Day,AMSRE_Columnar_Water_Vapor_Day,AMSRU2_Columnar_Water_Vapor_Day,AMSRE_Columnar_Water_Vapor_Night,AMSRU2_Columnar_Water_Vapor_Night&lg=false&t=2019-12-29

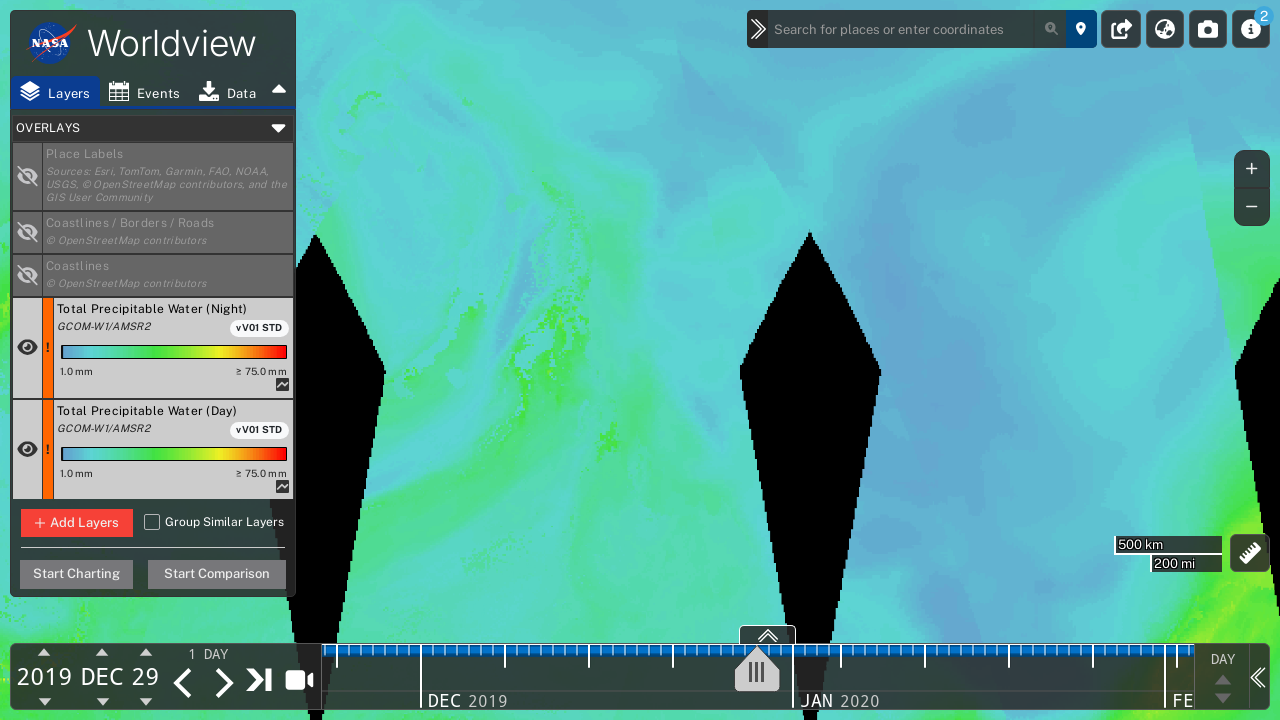

Clicked toggle icon holder to hide UI elements at (279, 90) on #toggleIconHolder
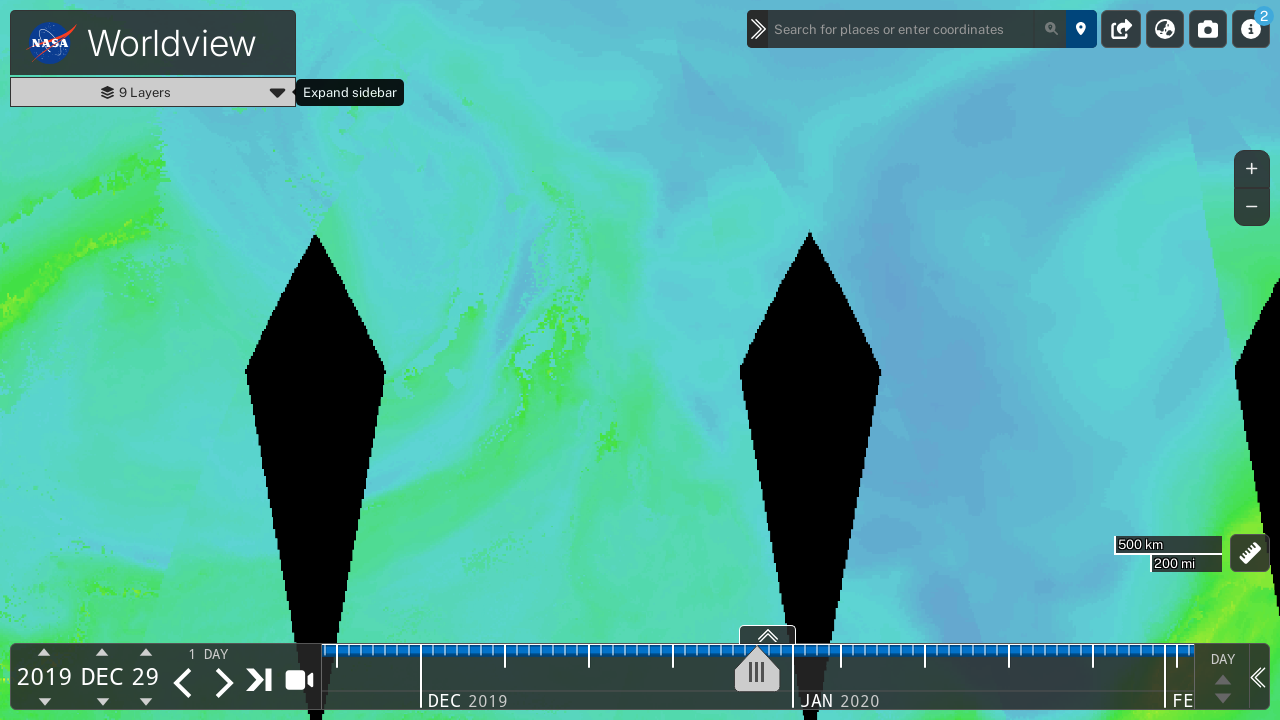

Clicked to hide the timeline at (1259, 676) on #timeline-hide
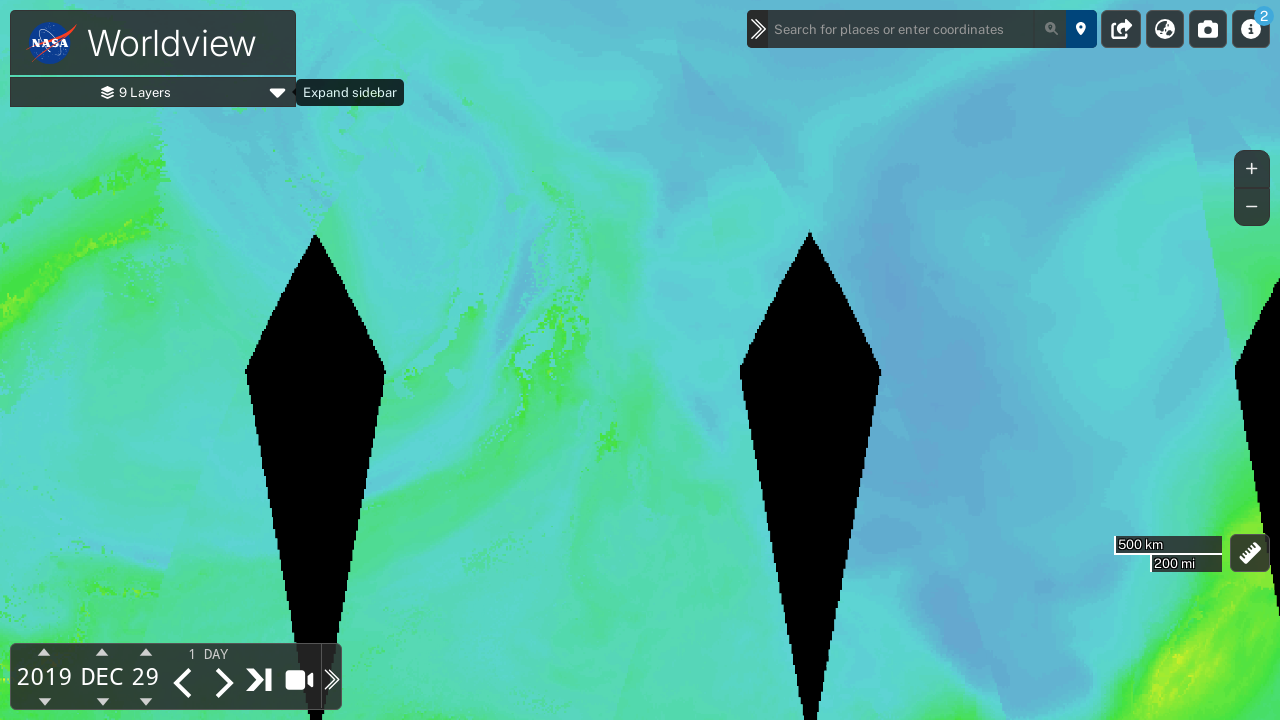

NASA Worldview map fully loaded with clean view
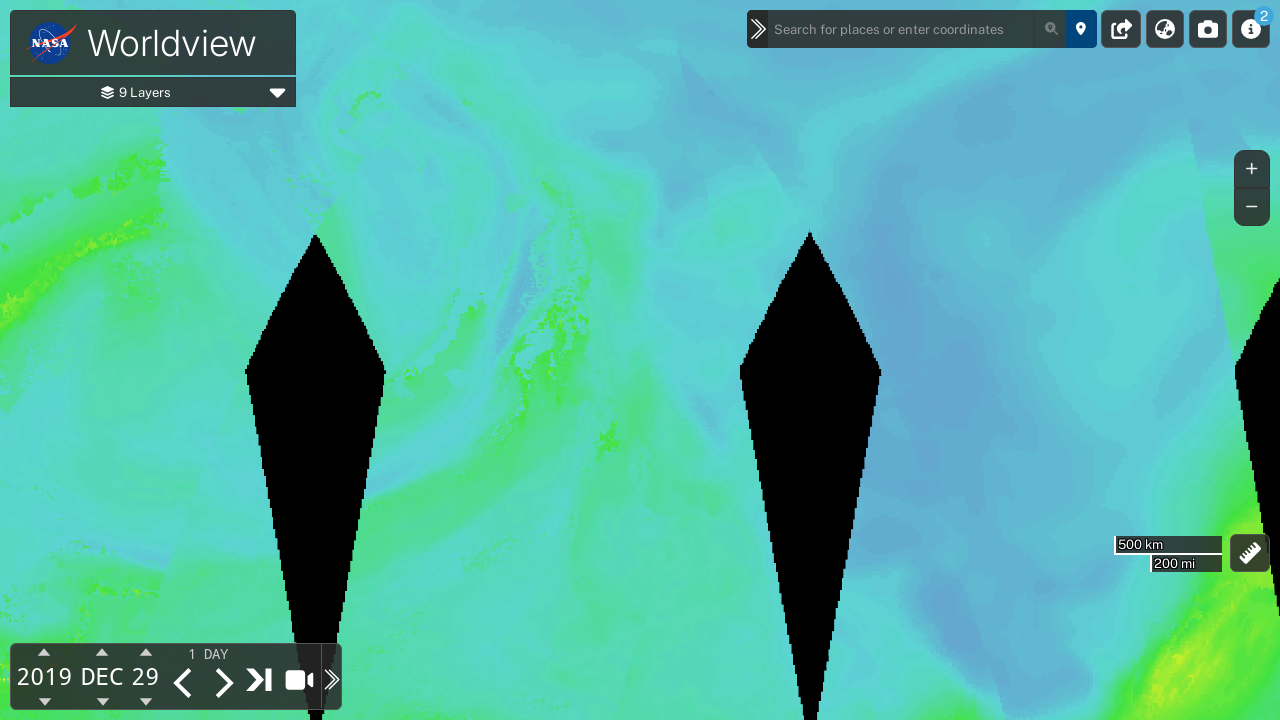

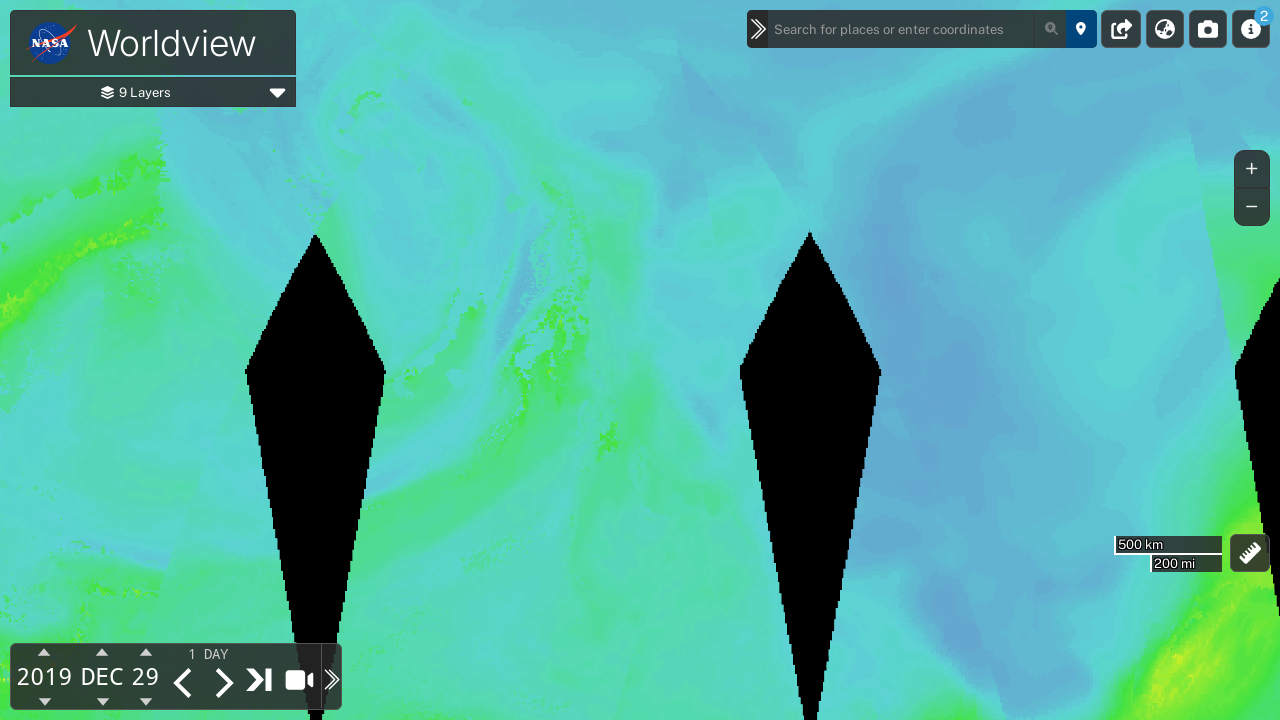